Tests resize functionality by dragging a resize handle

Starting URL: https://demoqa.com/resizable

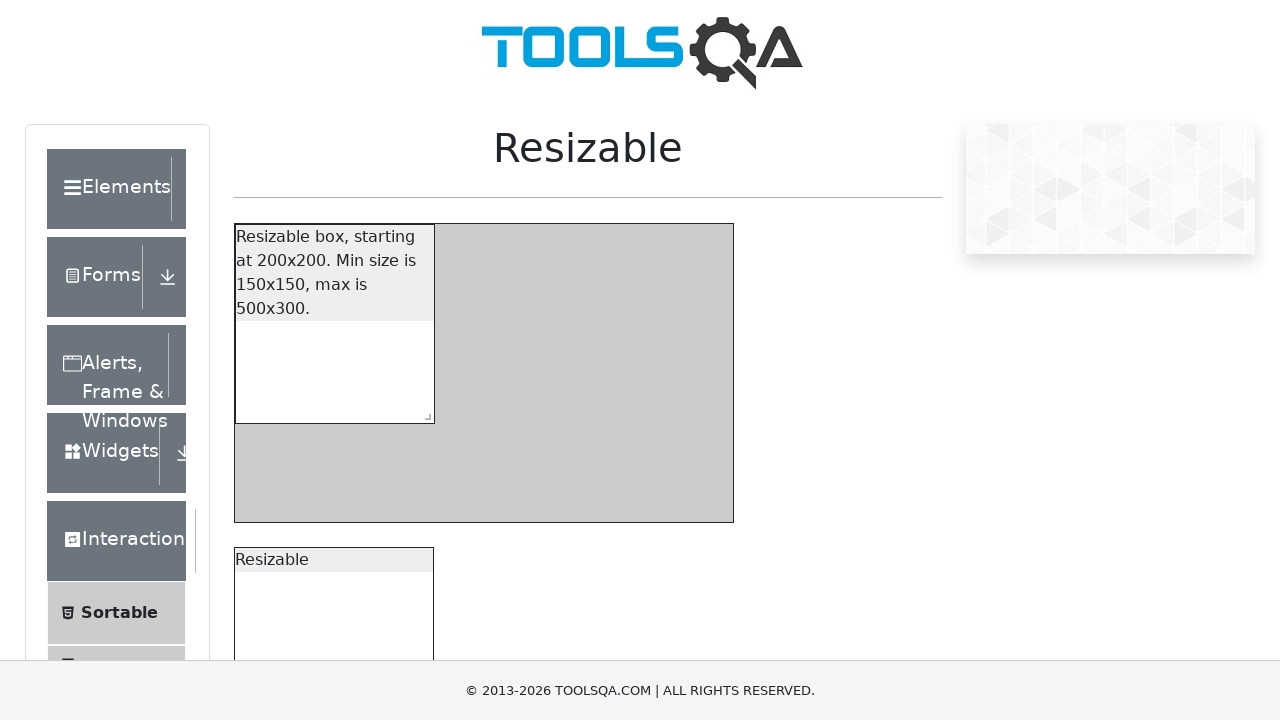

Located and retrieved bounding box of resize handle element
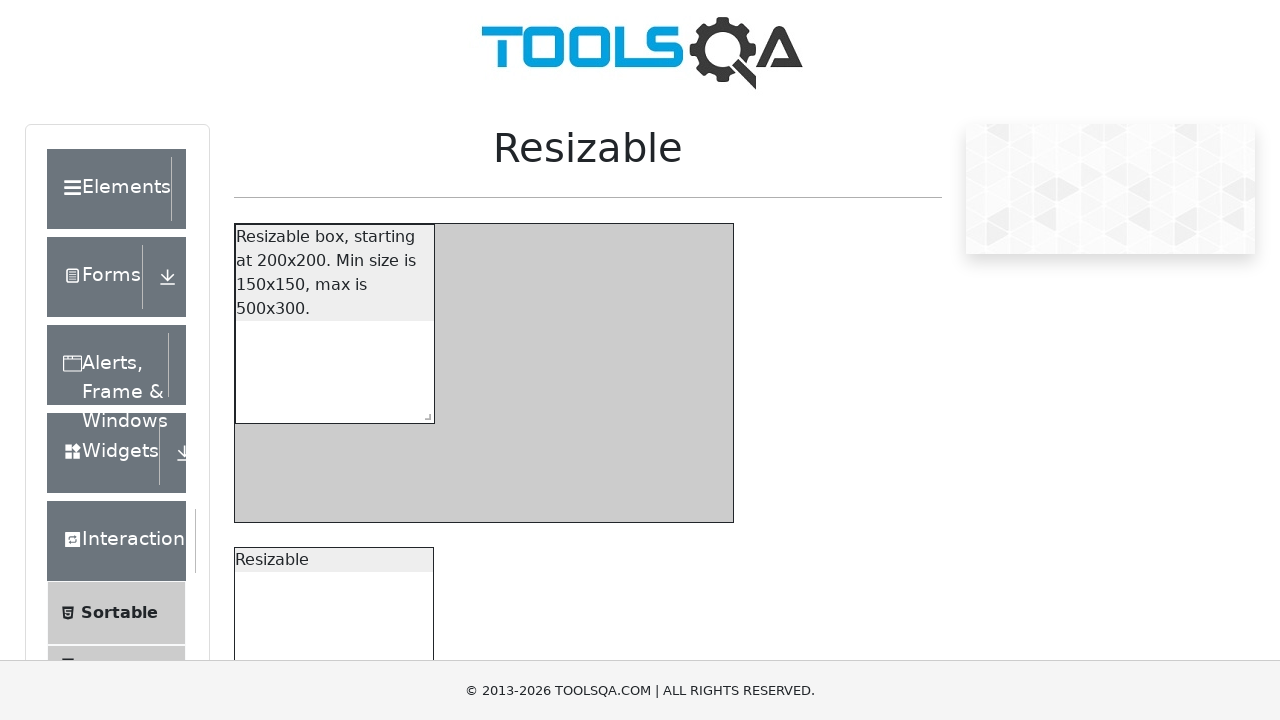

Moved mouse to center of resize handle at (424, 413)
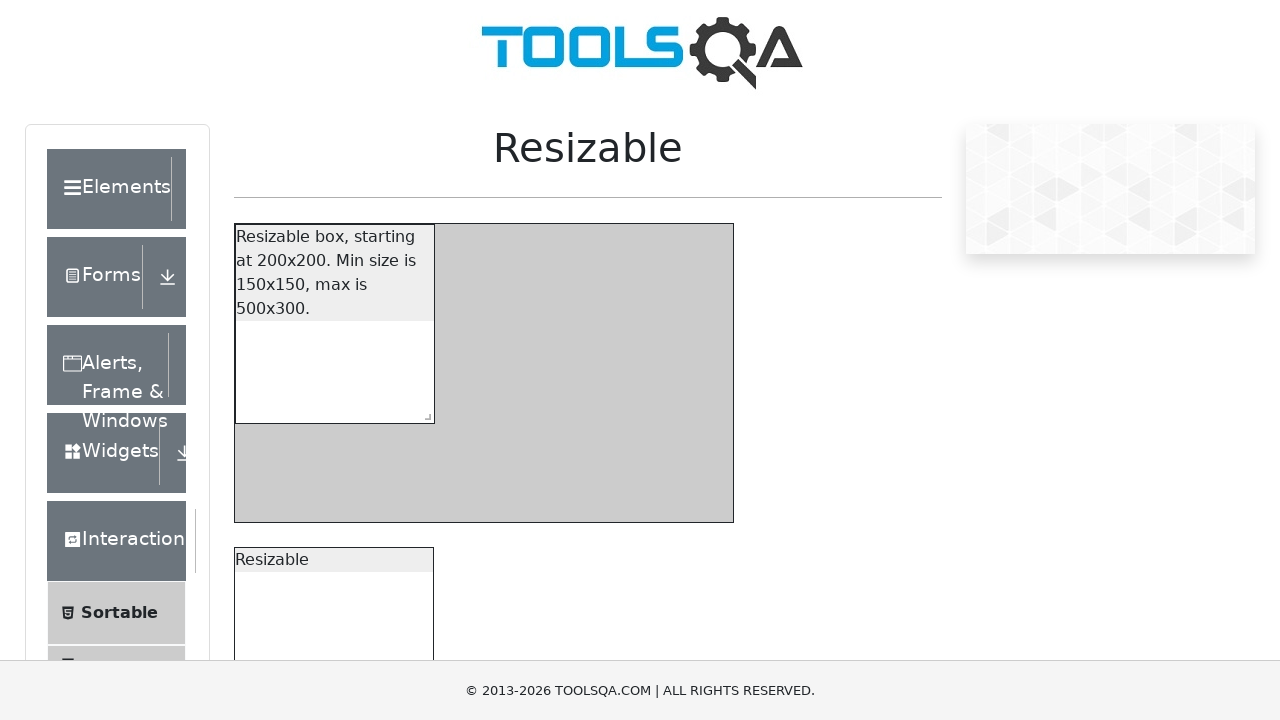

Pressed mouse button down on resize handle at (424, 413)
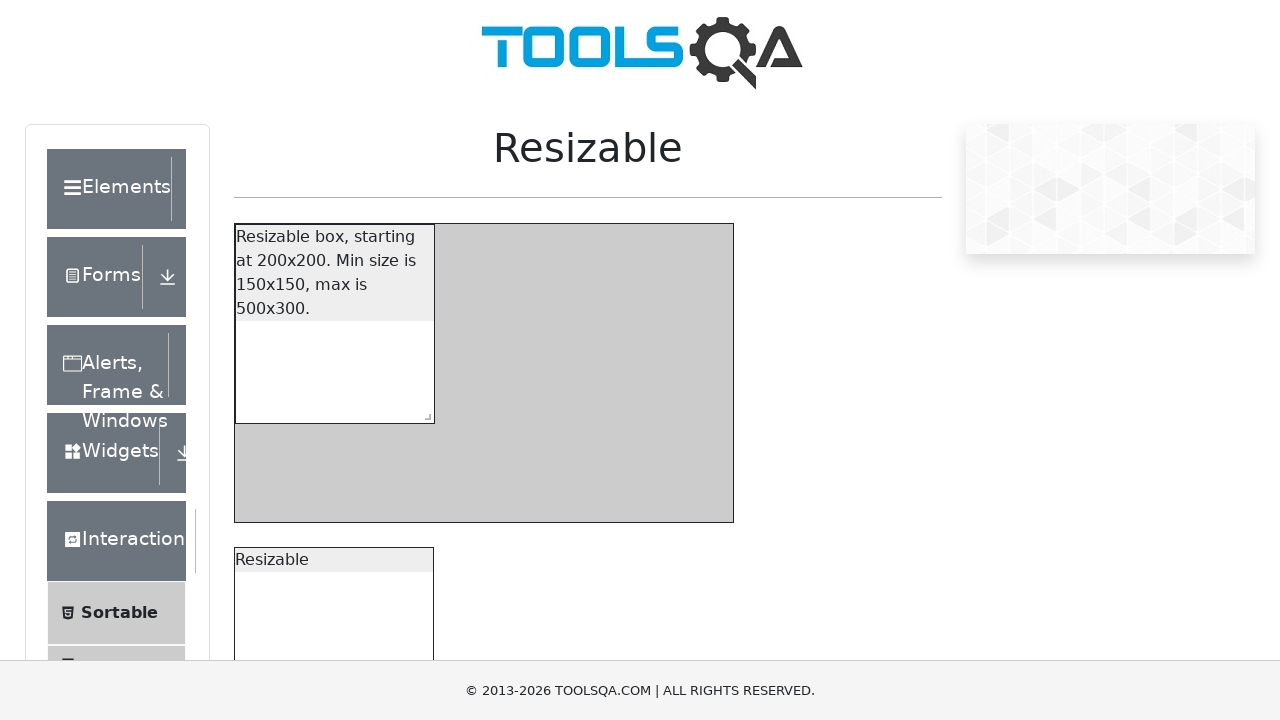

Dragged resize handle by 250 pixels in both directions at (664, 653)
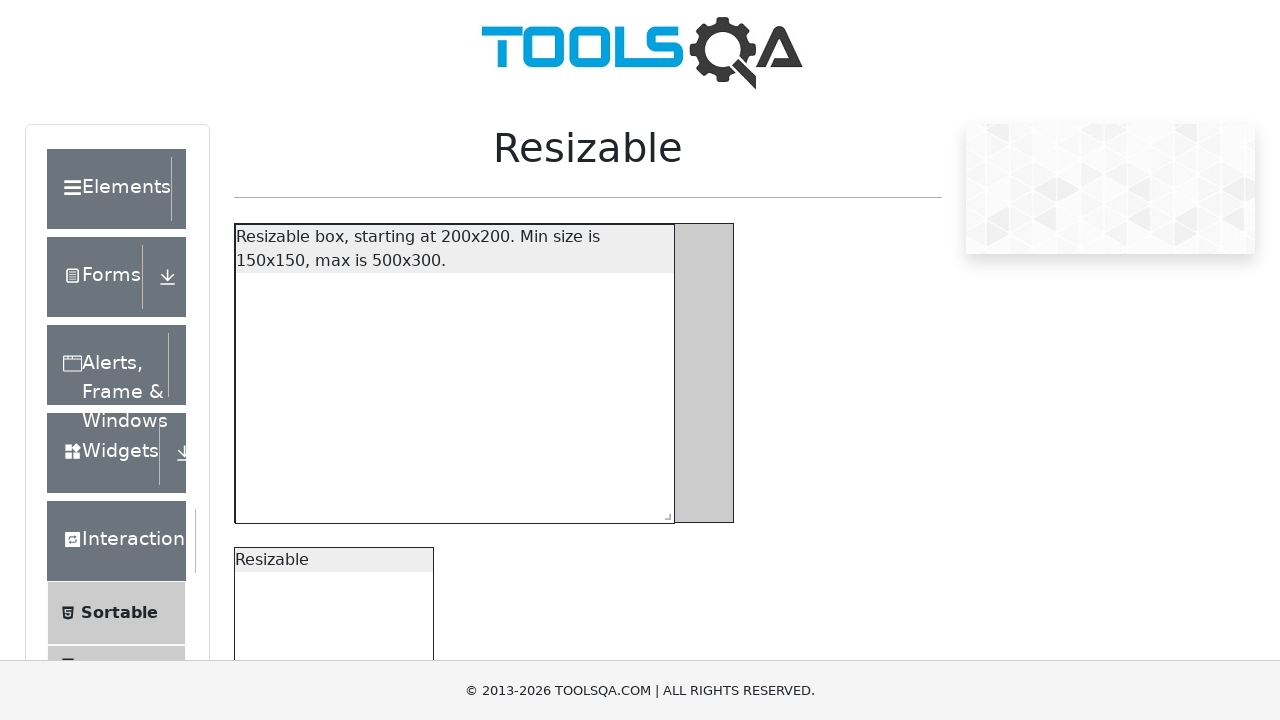

Released mouse button to complete resize operation at (664, 653)
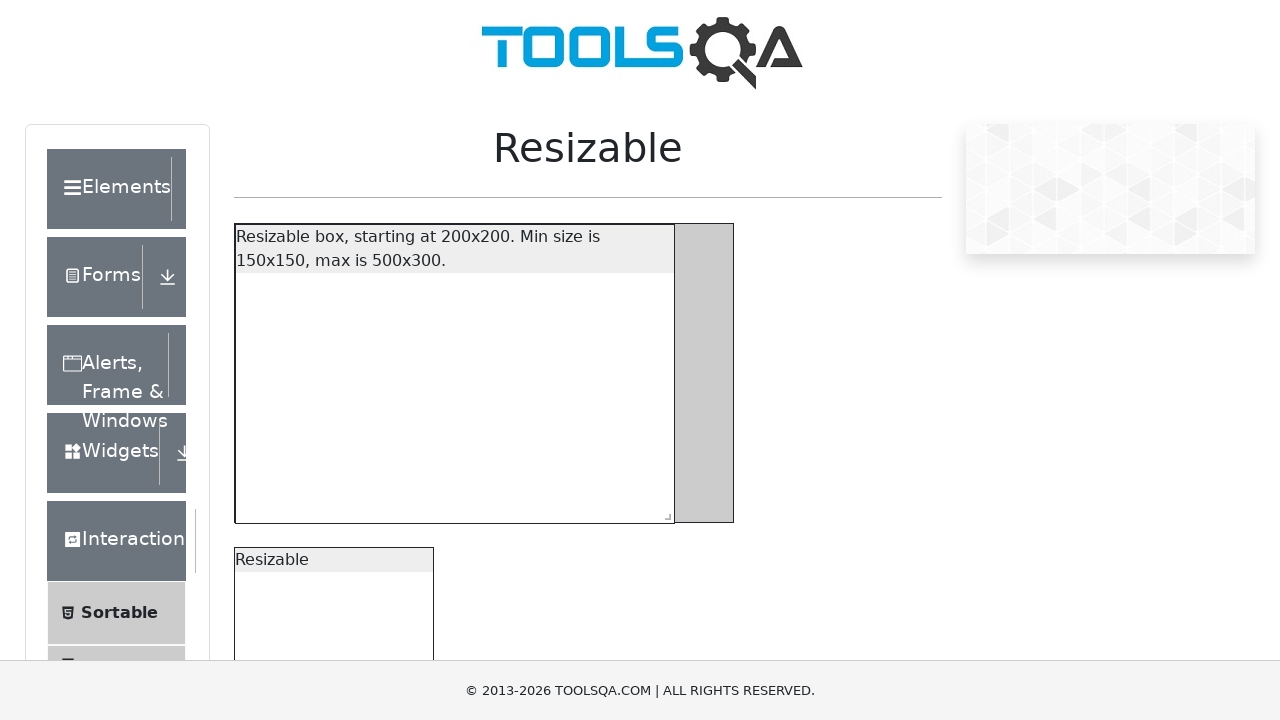

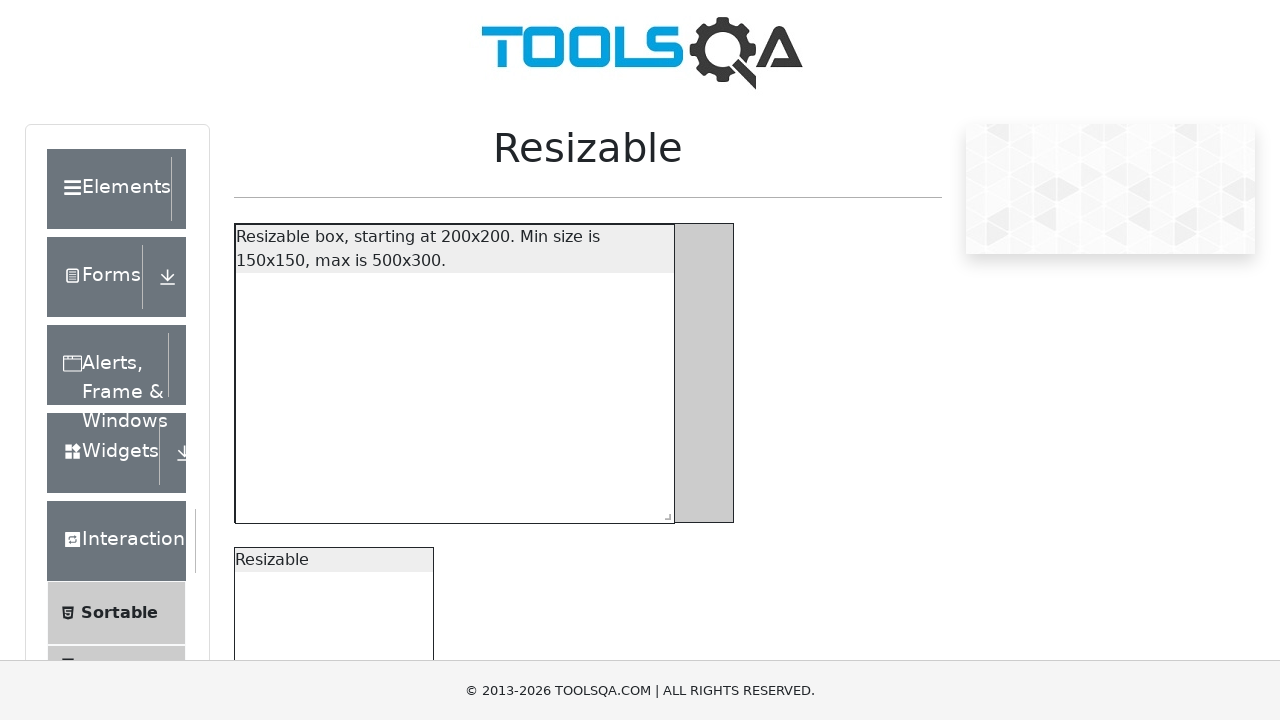